Tests multi-select dropdown functionality by selecting multiple car options (Hyundai and Swift) from a multi-select element on the omayo test page.

Starting URL: http://omayo.blogspot.com/

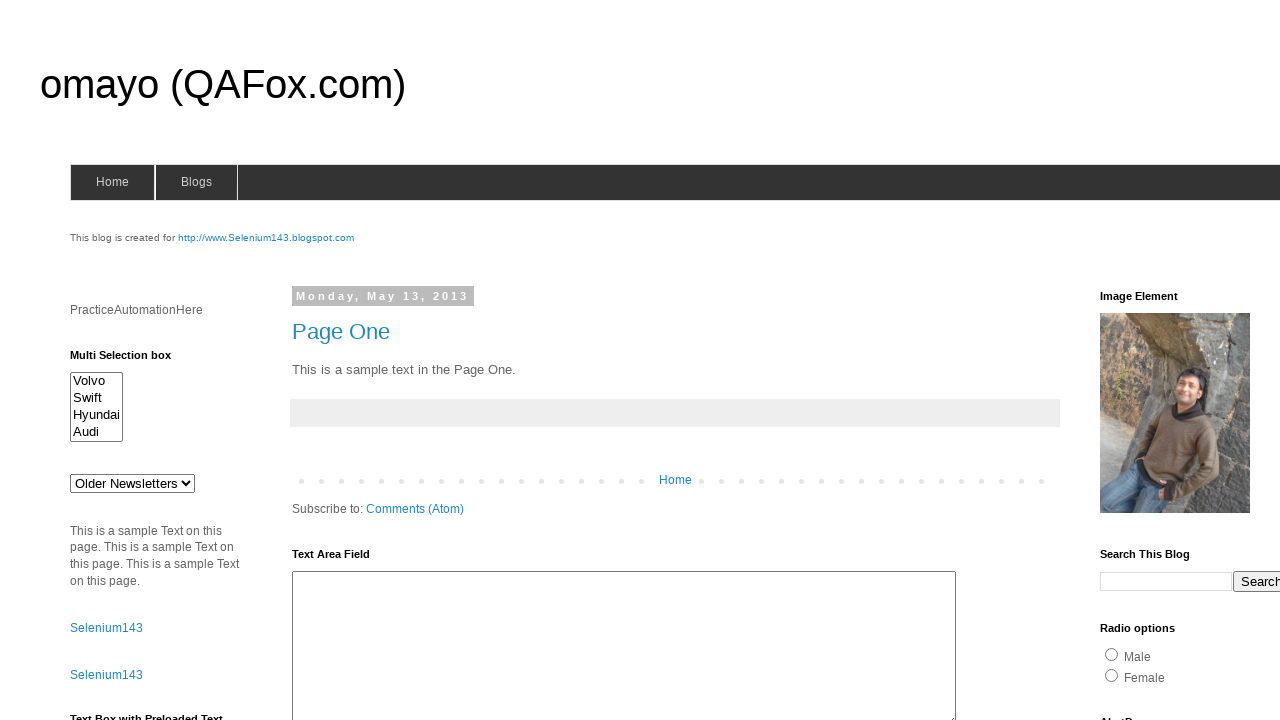

Multi-select dropdown element loaded
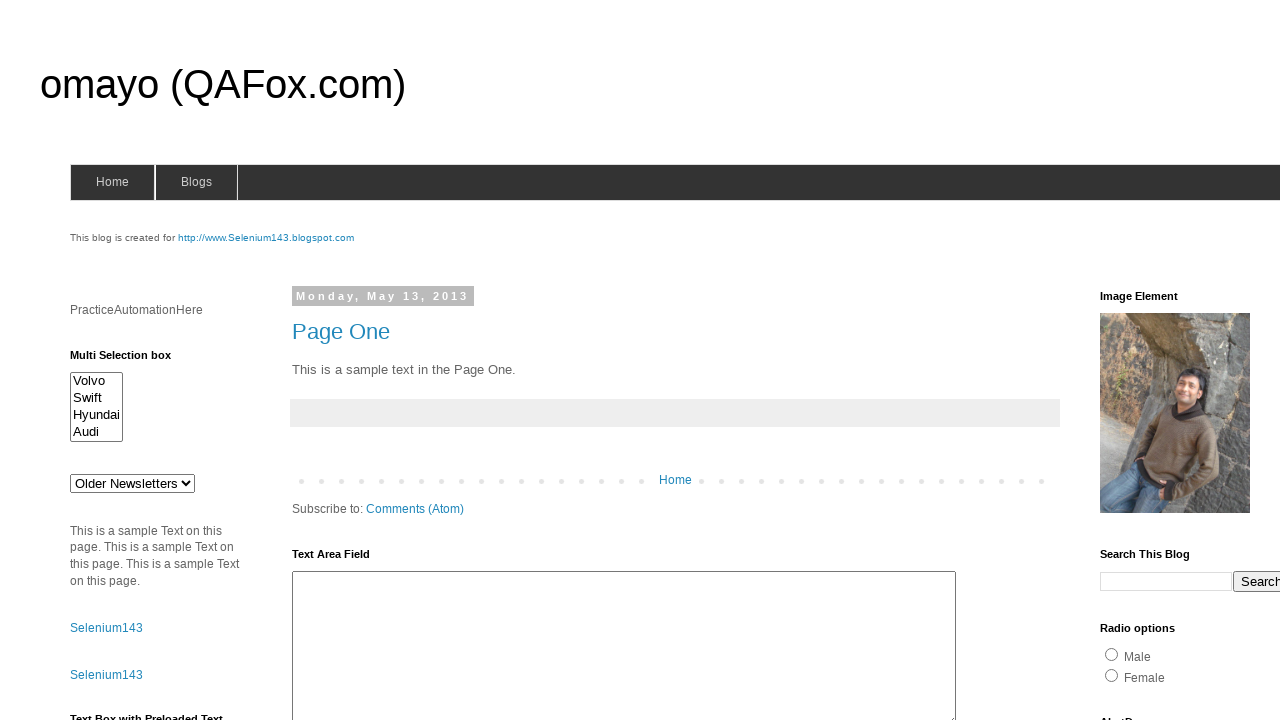

Selected 'Hyundai' from multi-select dropdown on #multiselect1
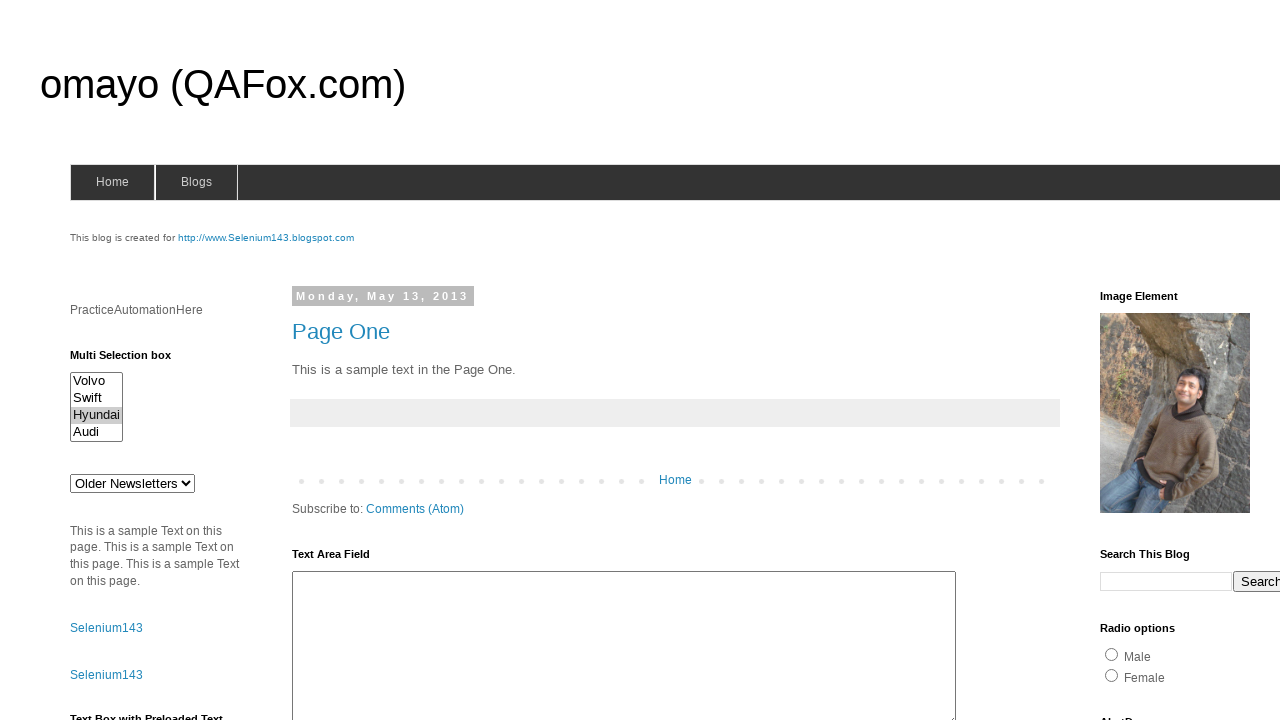

Selected 'Swift' from multi-select dropdown on #multiselect1
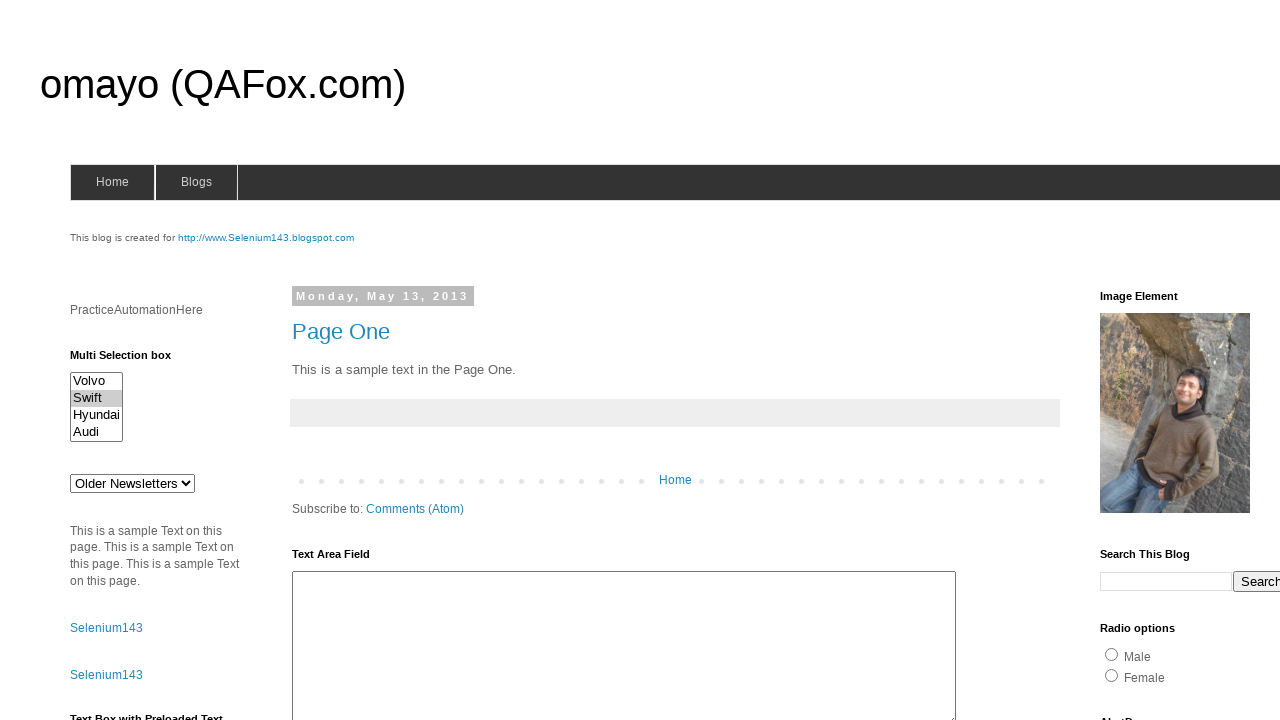

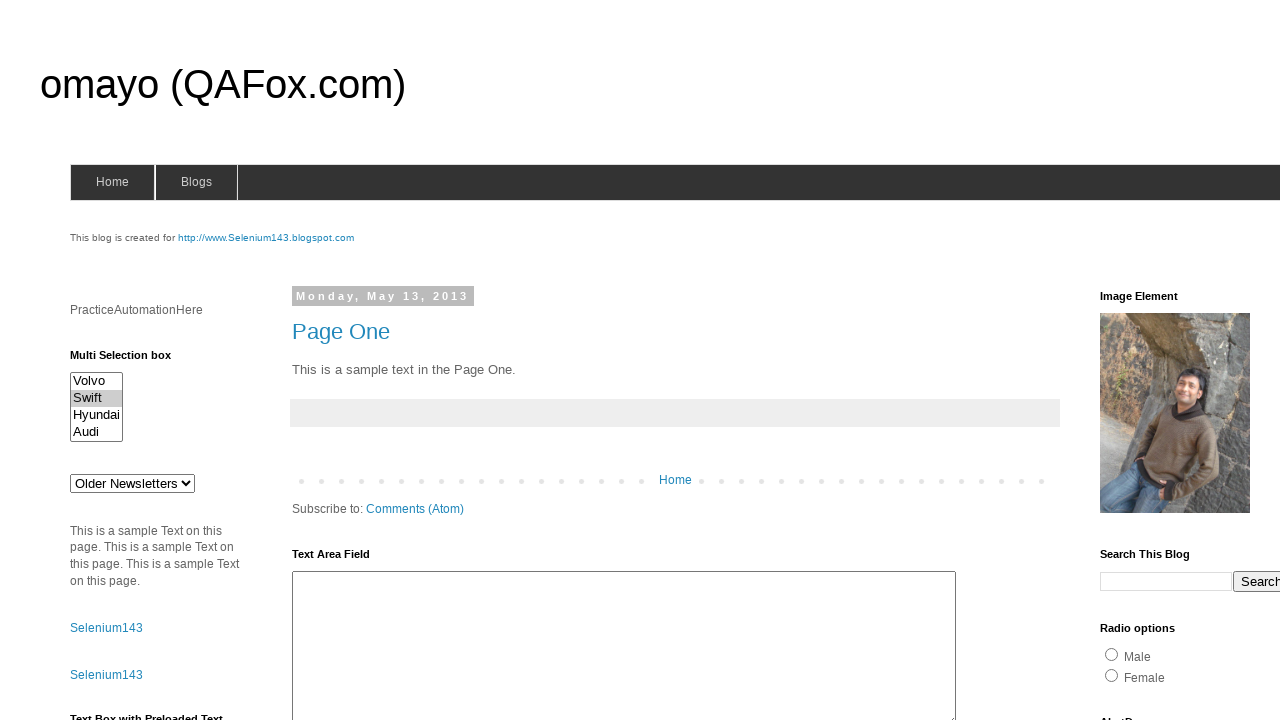